Tests navigation between pages by verifying page text and title, clicking on Electronics Products link which opens a new tab, verifying the product count is 16, then switching back to the original tab and verifying the URL contains "addremove".

Starting URL: https://testotomasyonu.com/addremove/

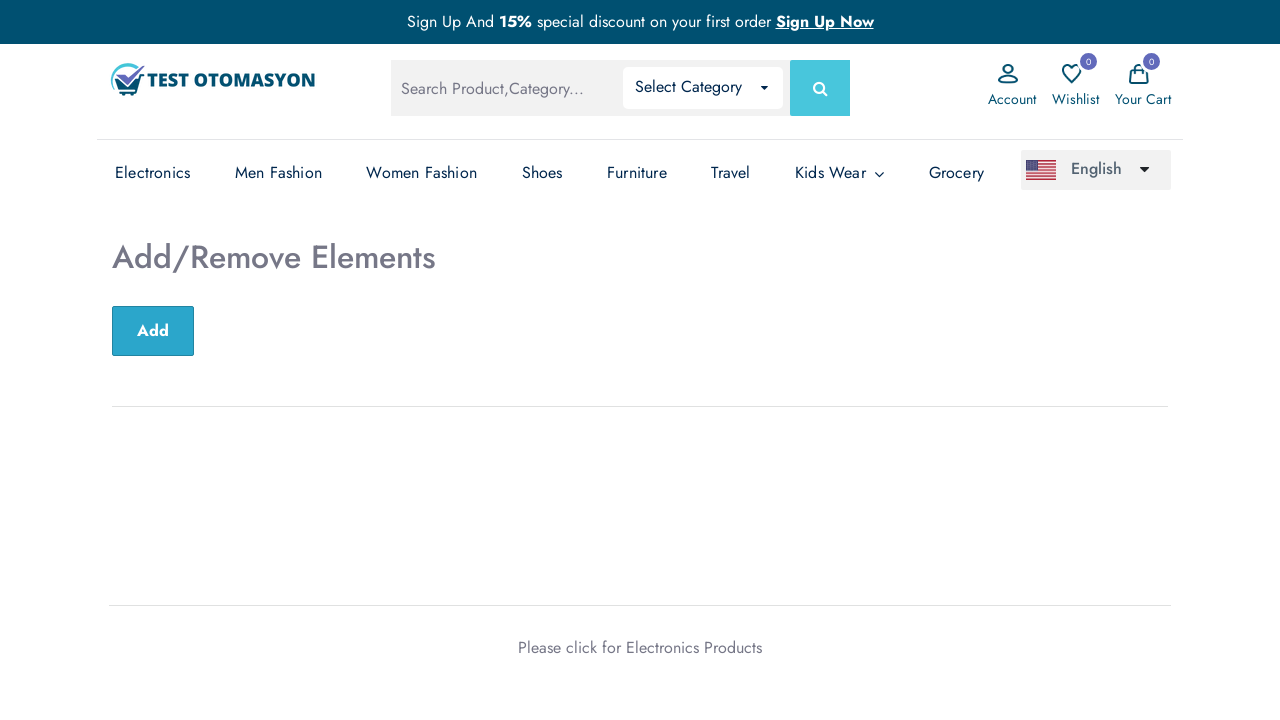

Waited for h2 selector to load
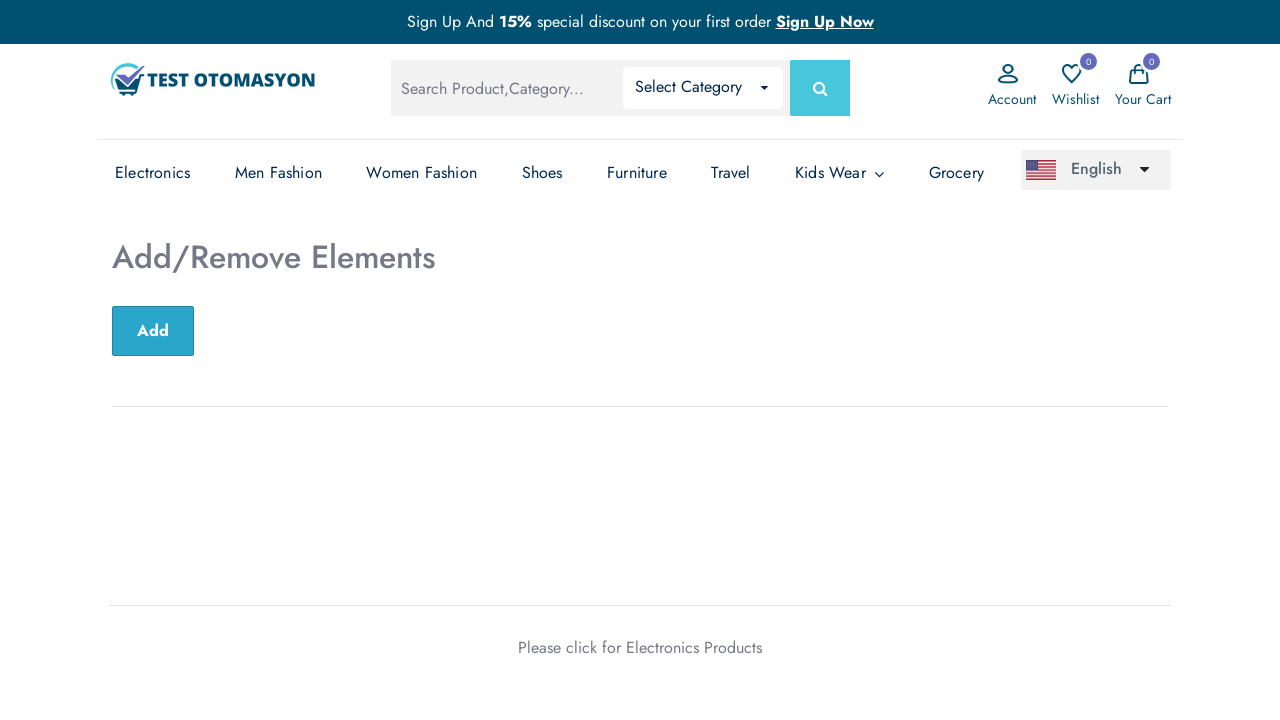

Verified page heading is 'Add/Remove Elements'
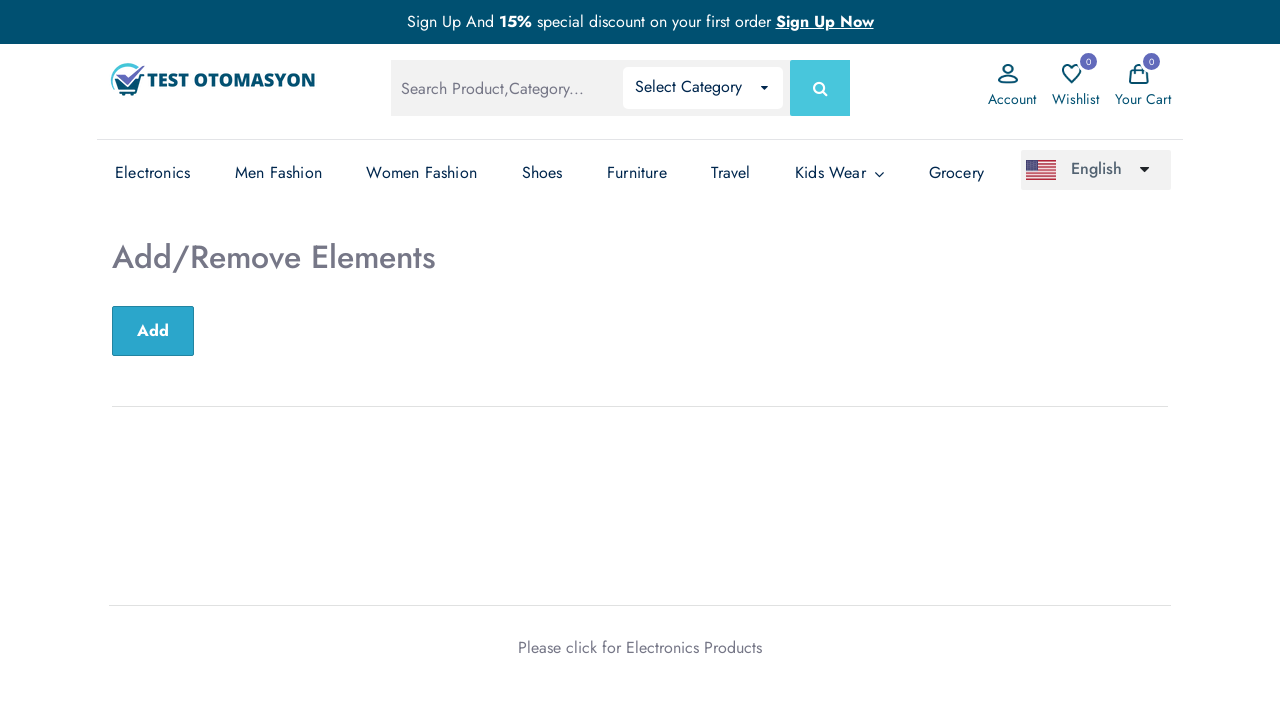

Verified page title is 'Test Otomasyonu'
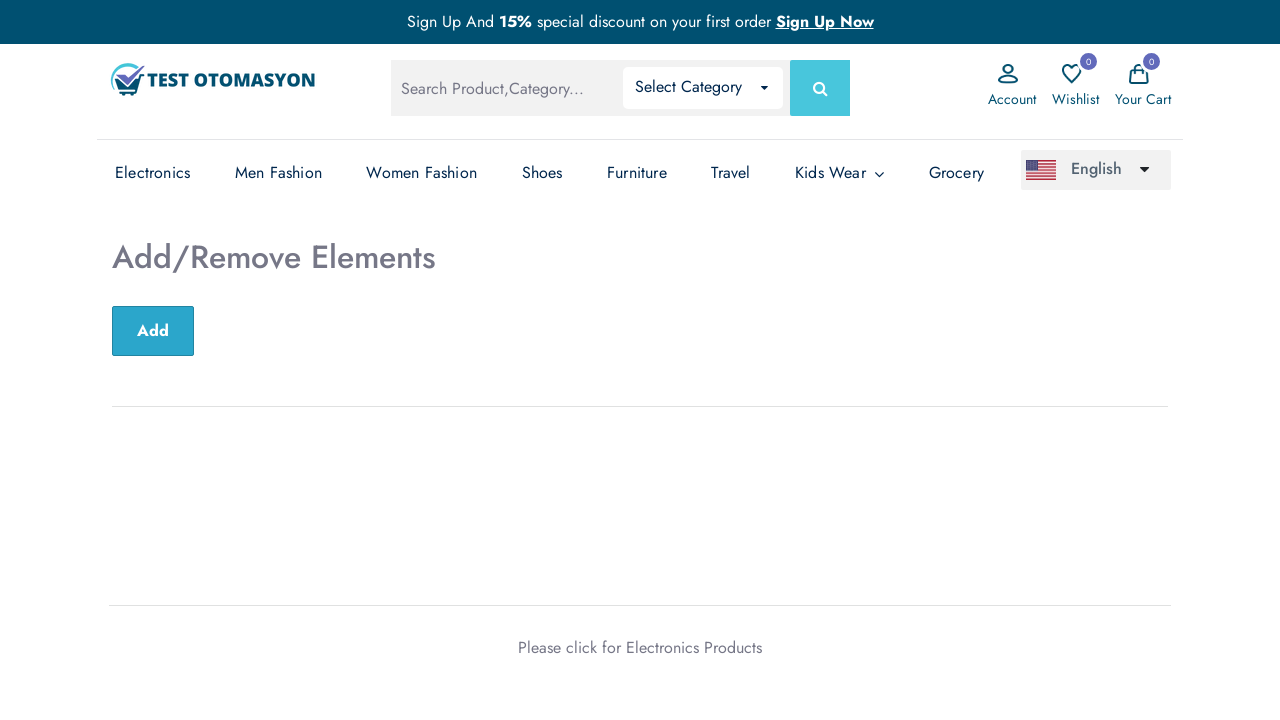

Clicked on 'Electronics Products' link to open new tab at (694, 647) on xpath=//*[.='Electronics Products']
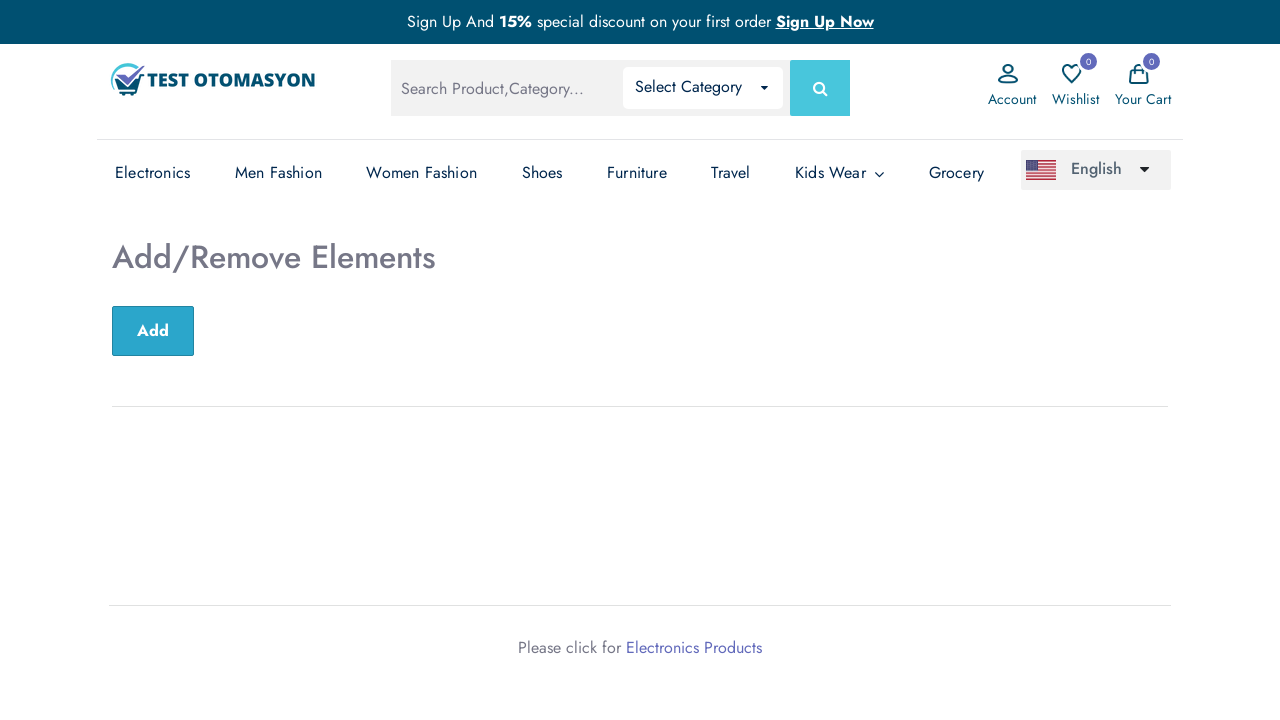

New tab loaded and ready
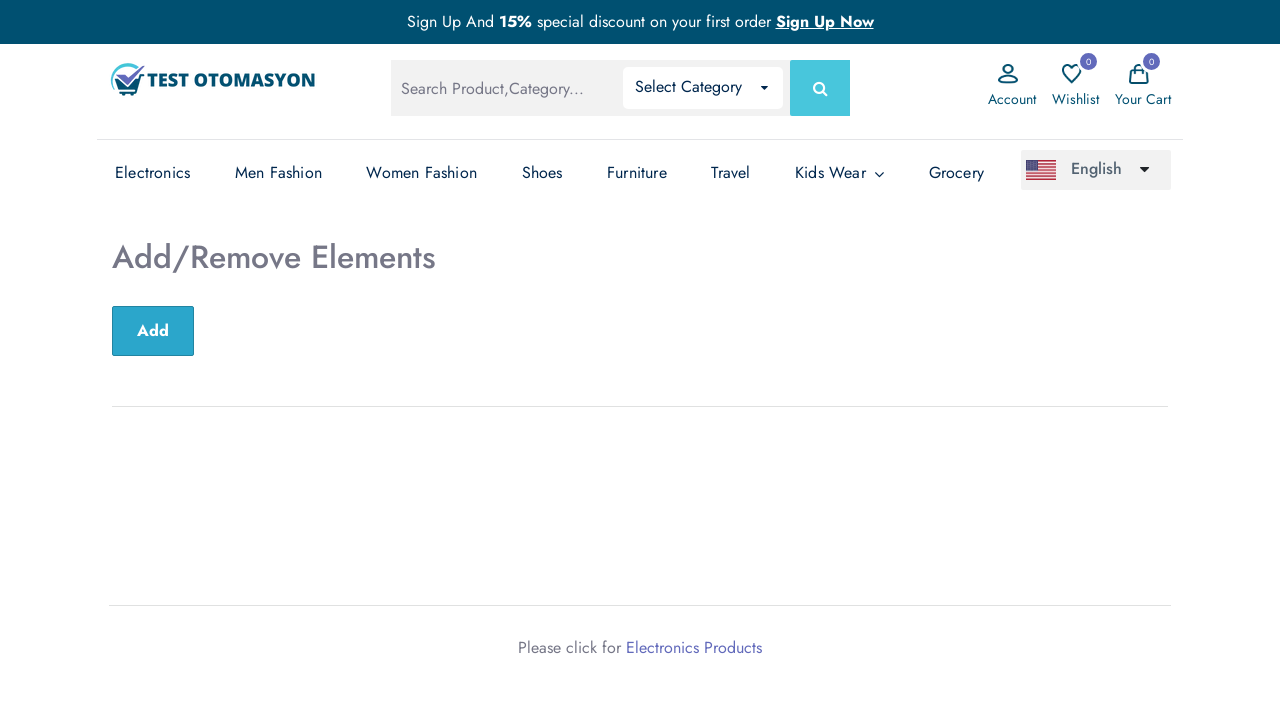

Verified Electronics page URL is correct
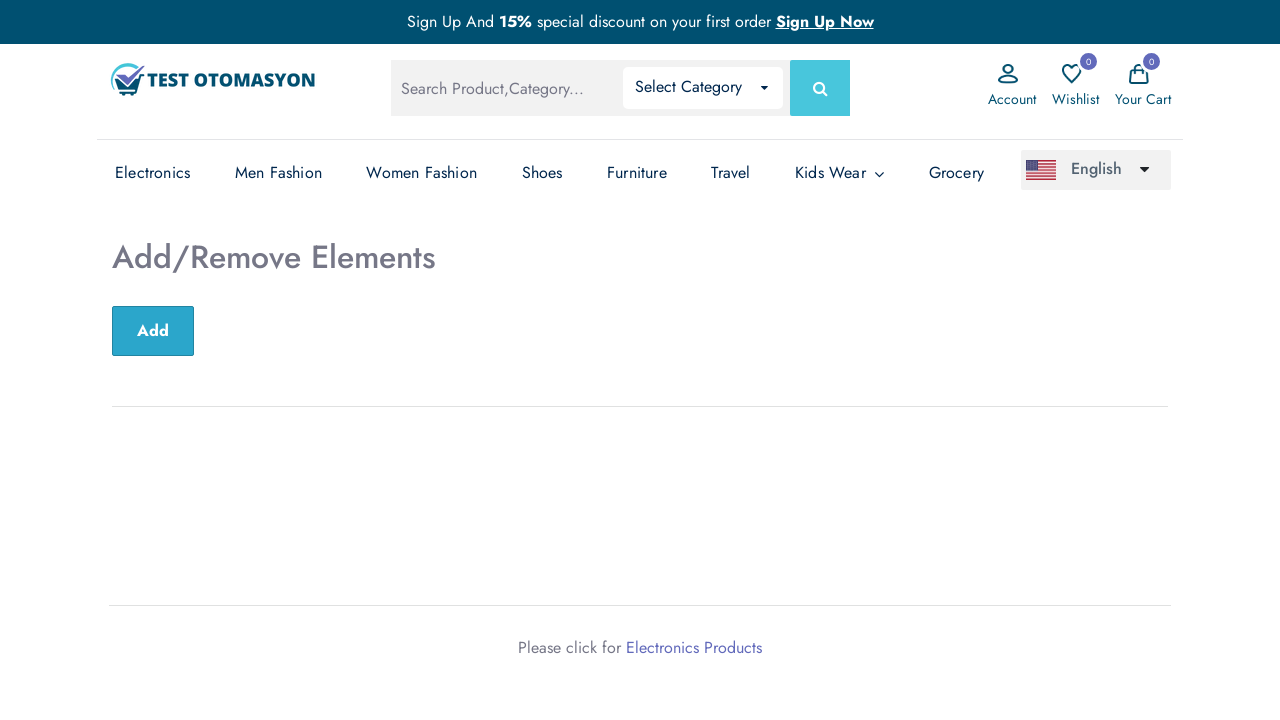

Retrieved product count text from Electronics page
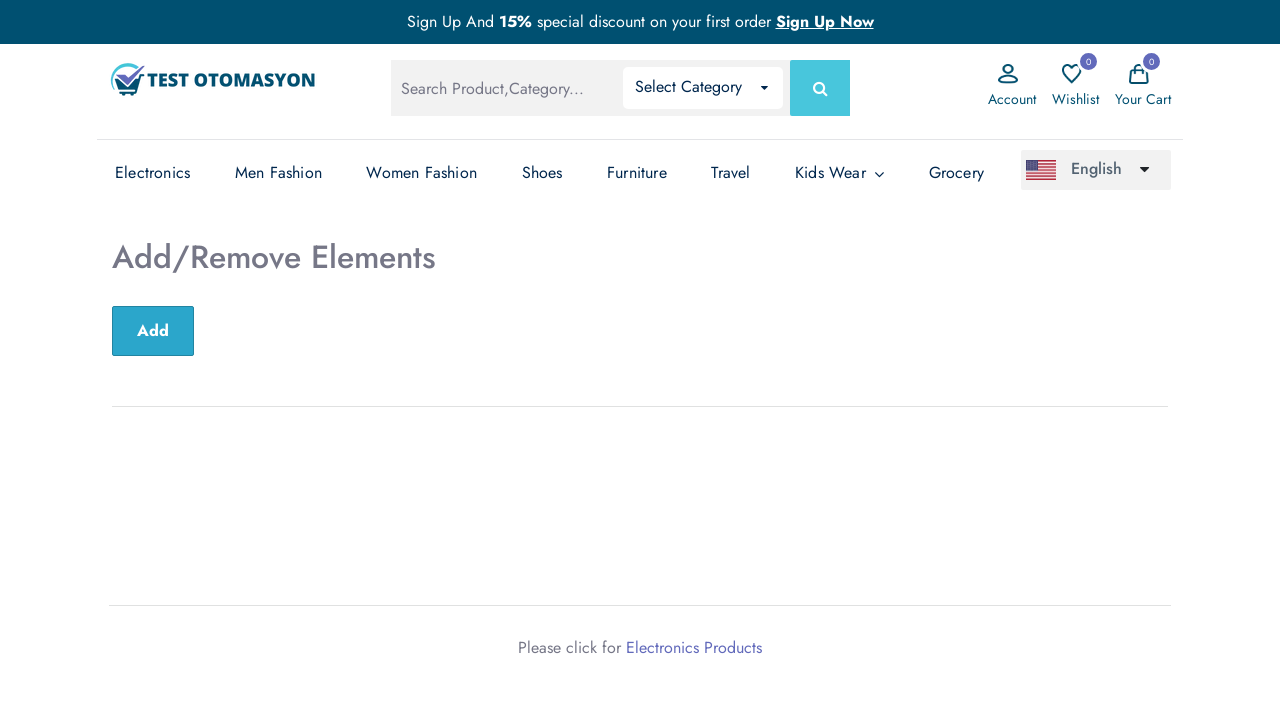

Verified product count is 16
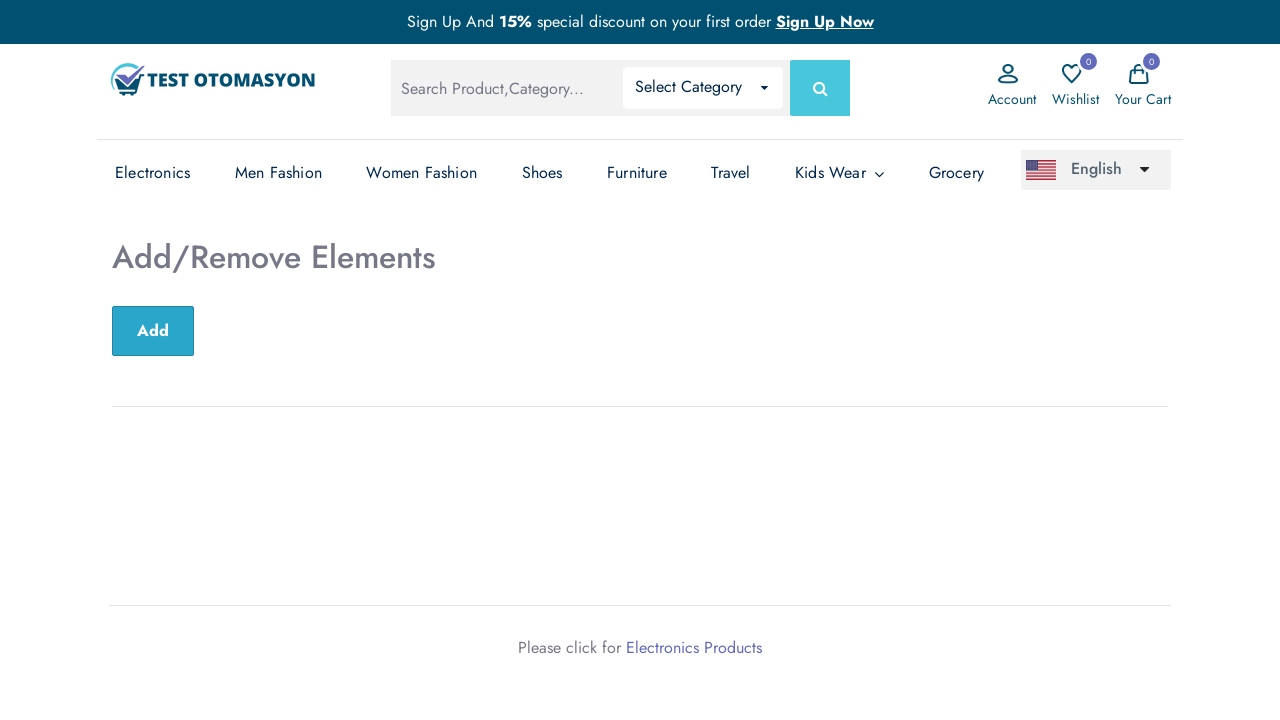

Switched back to original tab
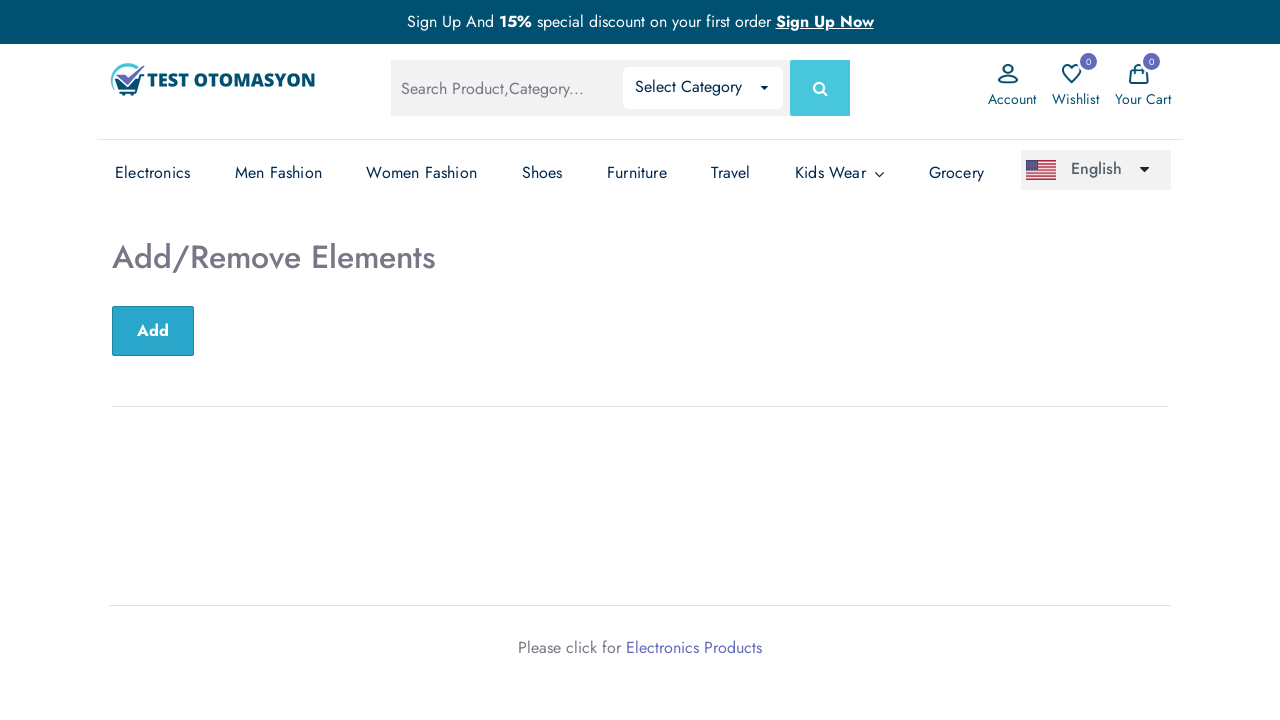

Verified original page URL contains 'addremove'
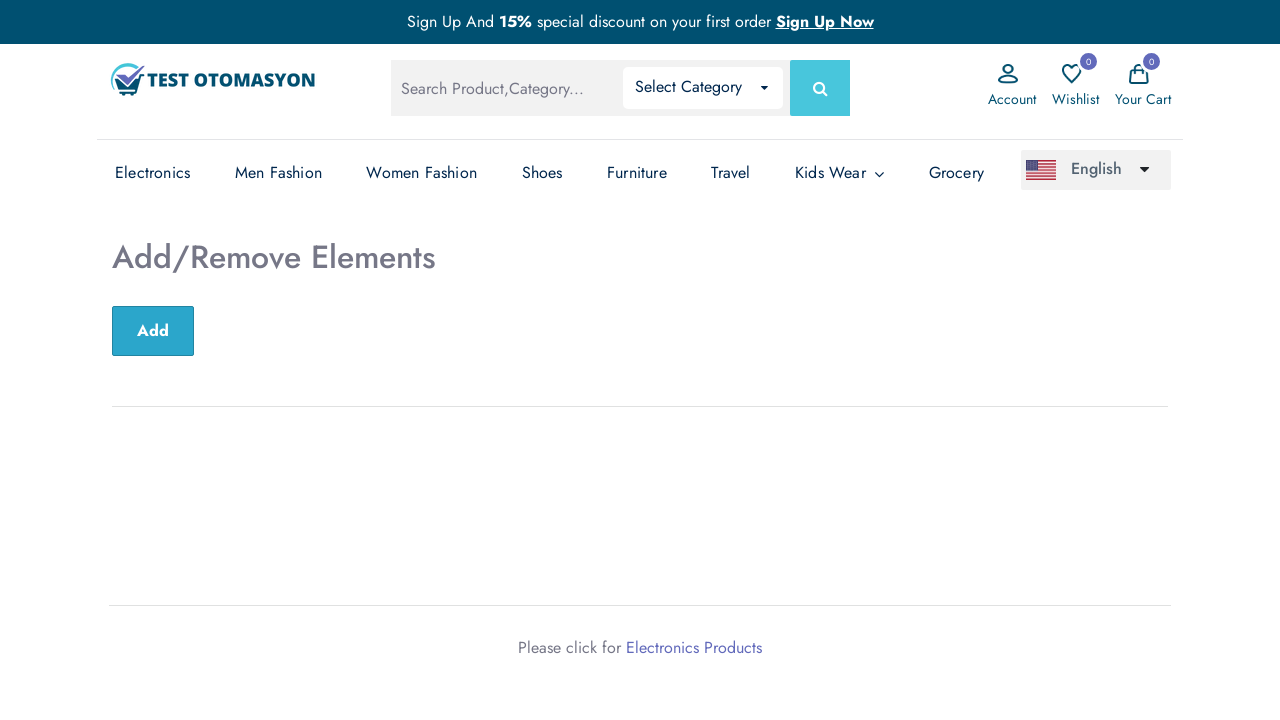

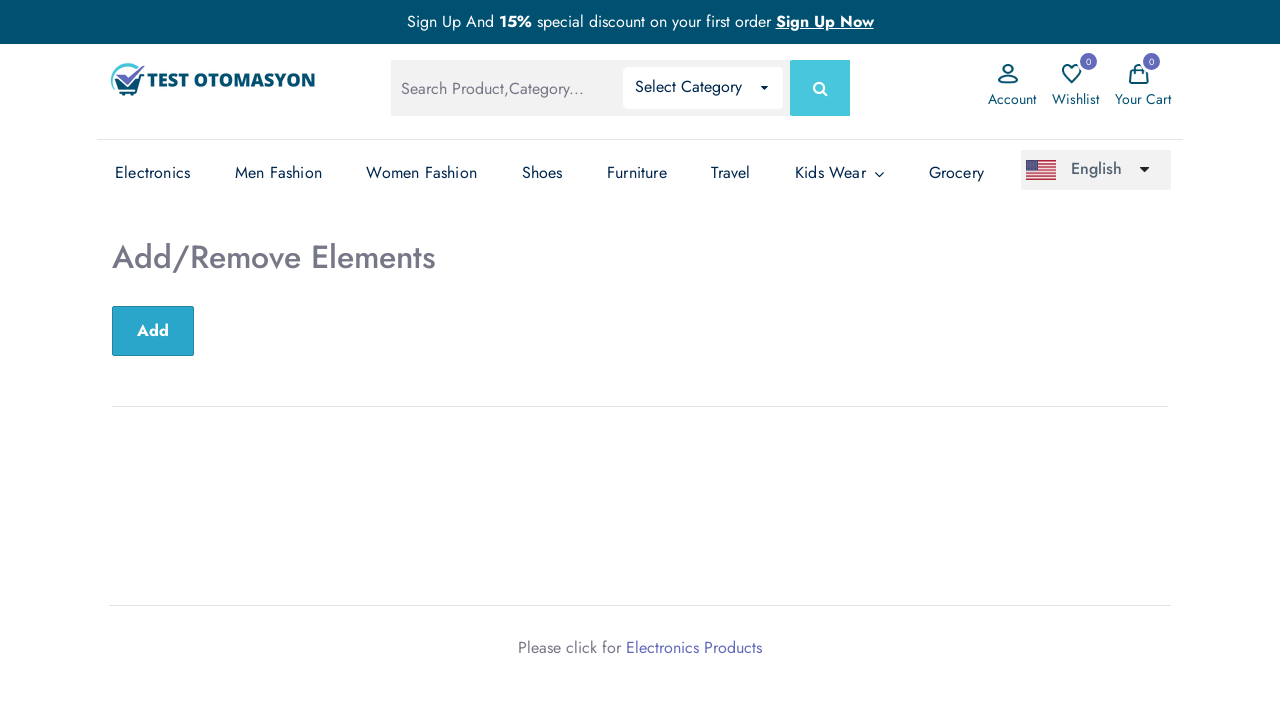